Tests prompt alert functionality by clicking a button to show an alert, entering text into the prompt, and accepting it

Starting URL: https://leafground.com/alert.xhtml

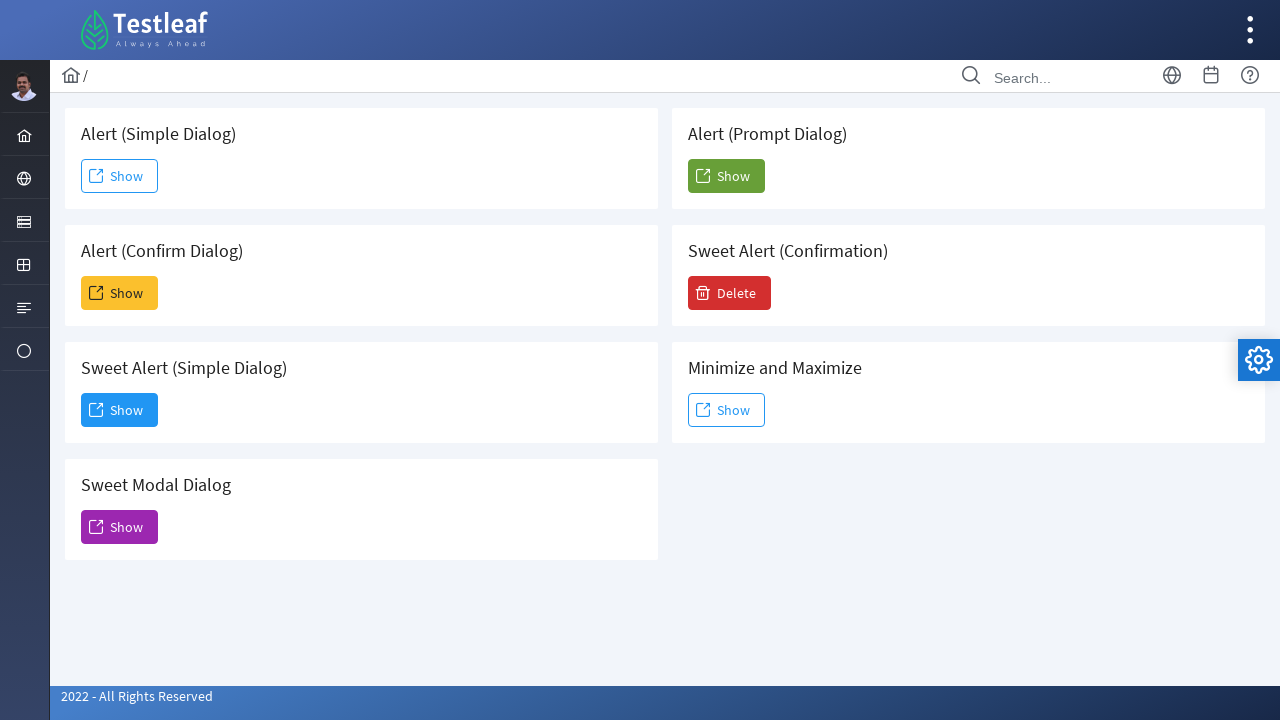

Clicked the Show button to trigger prompt alert at (726, 176) on (//span[text()='Show'])[5]
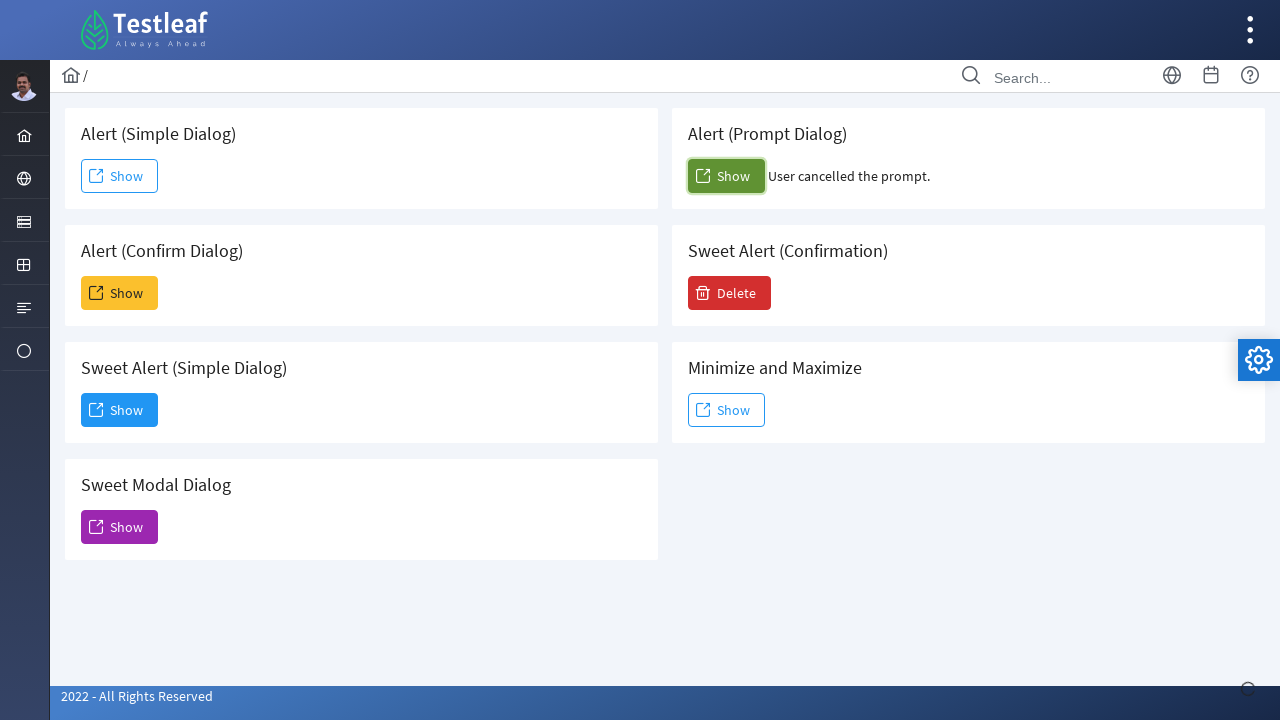

Set up dialog handler to accept prompt with text 'Test1'
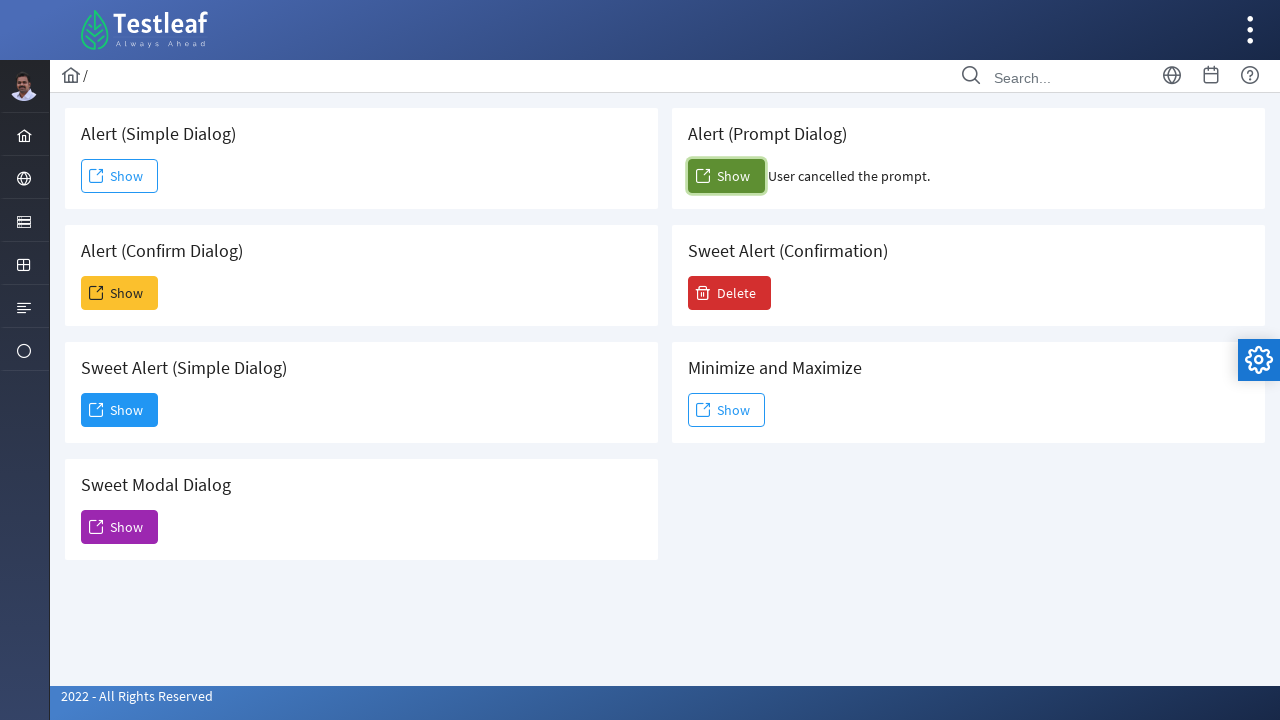

Waited for result text element to appear
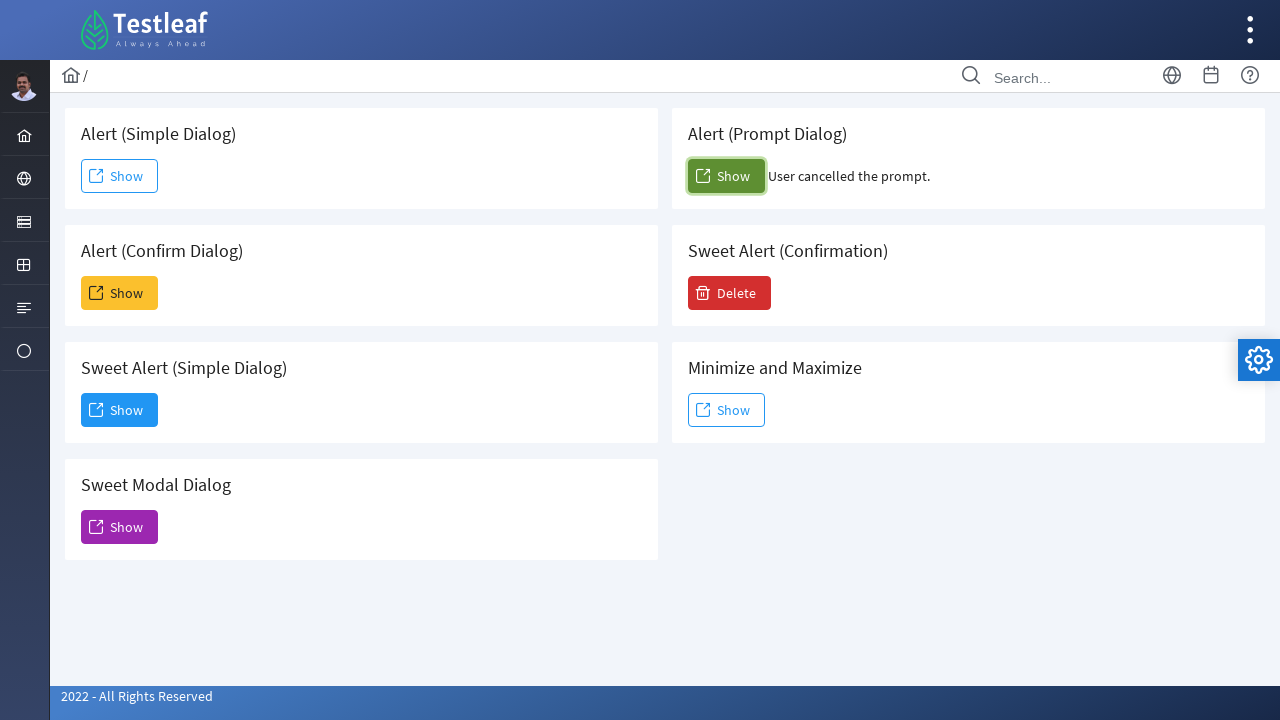

Retrieved result text: User cancelled the prompt.
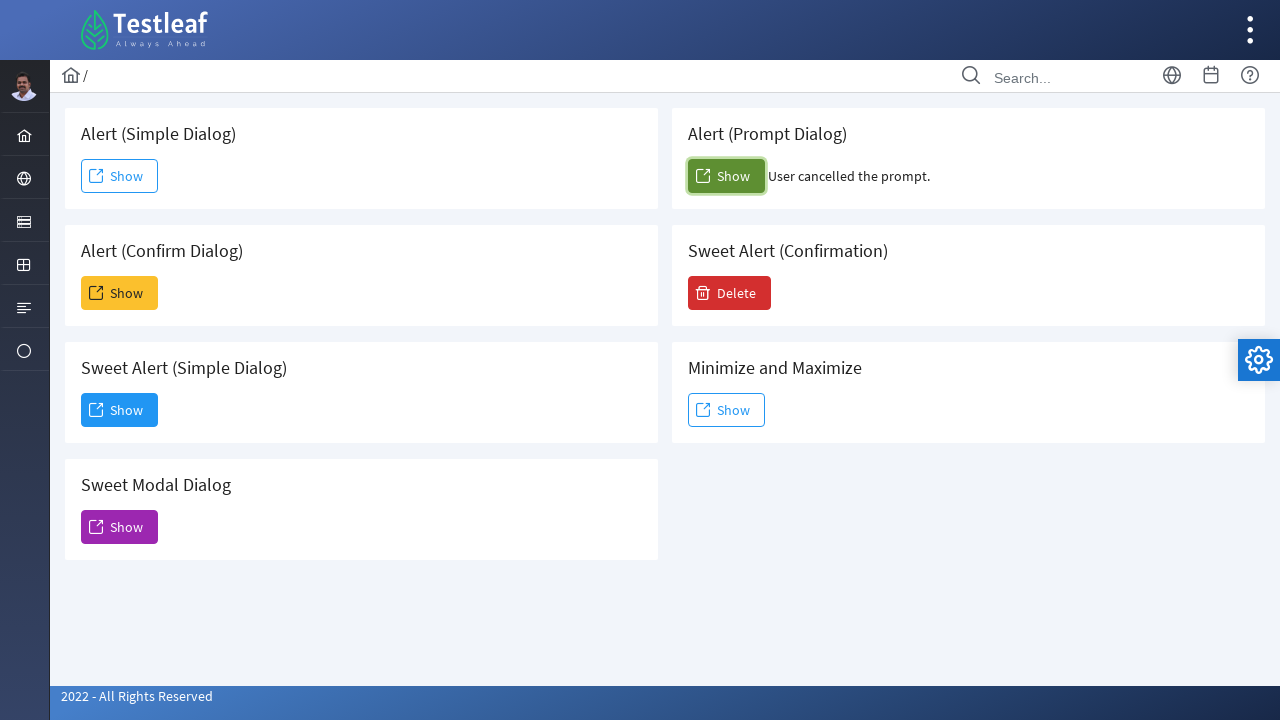

Printed result text to console
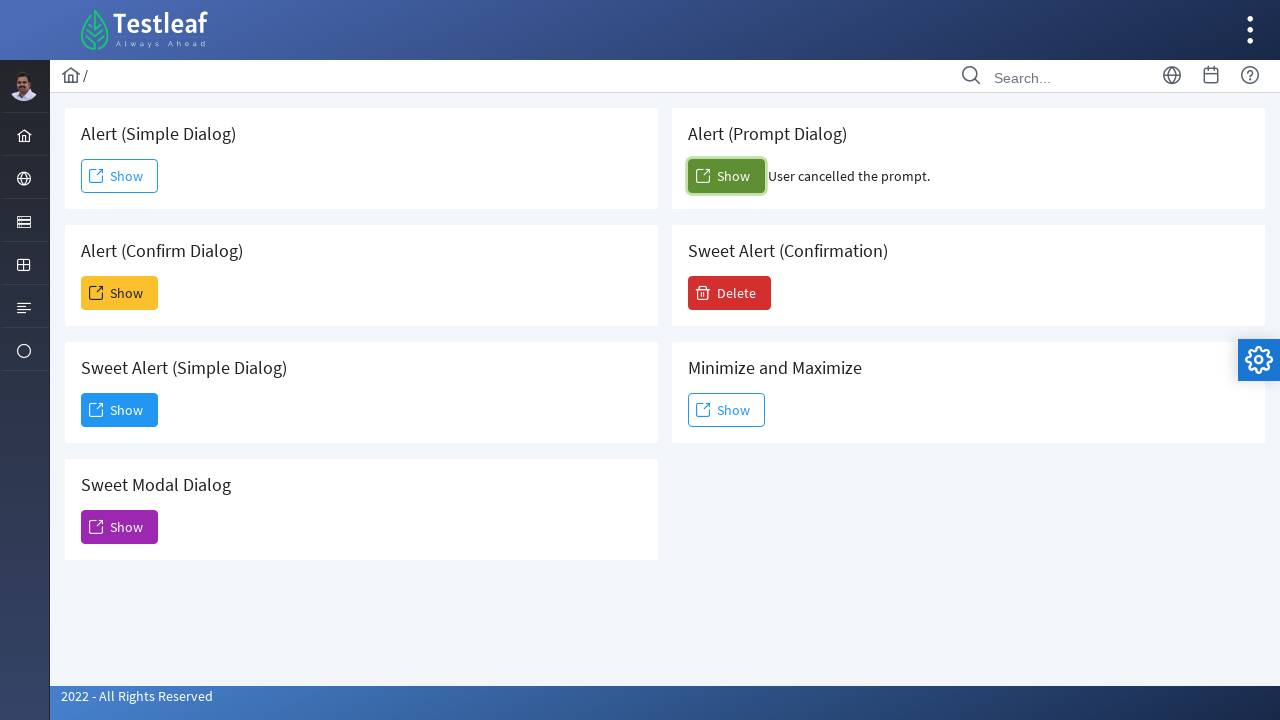

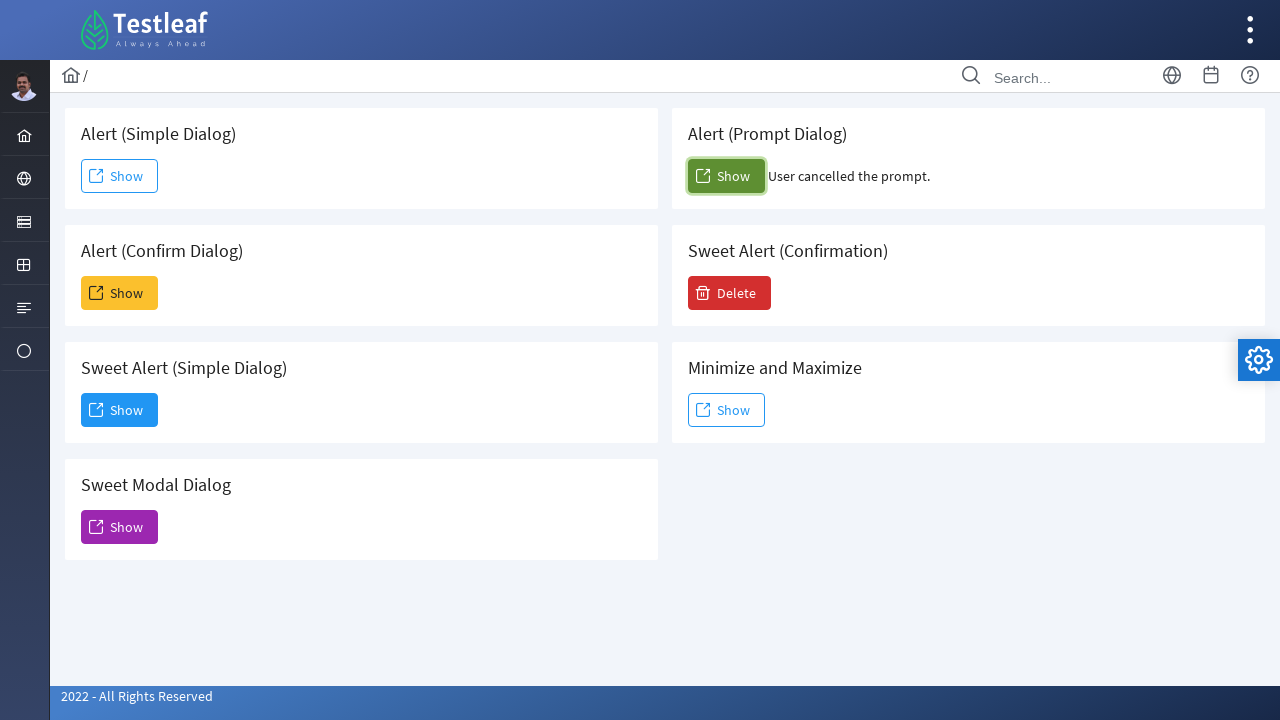